Tests range slider by dragging it forward

Starting URL: https://bonigarcia.dev/selenium-webdriver-java/

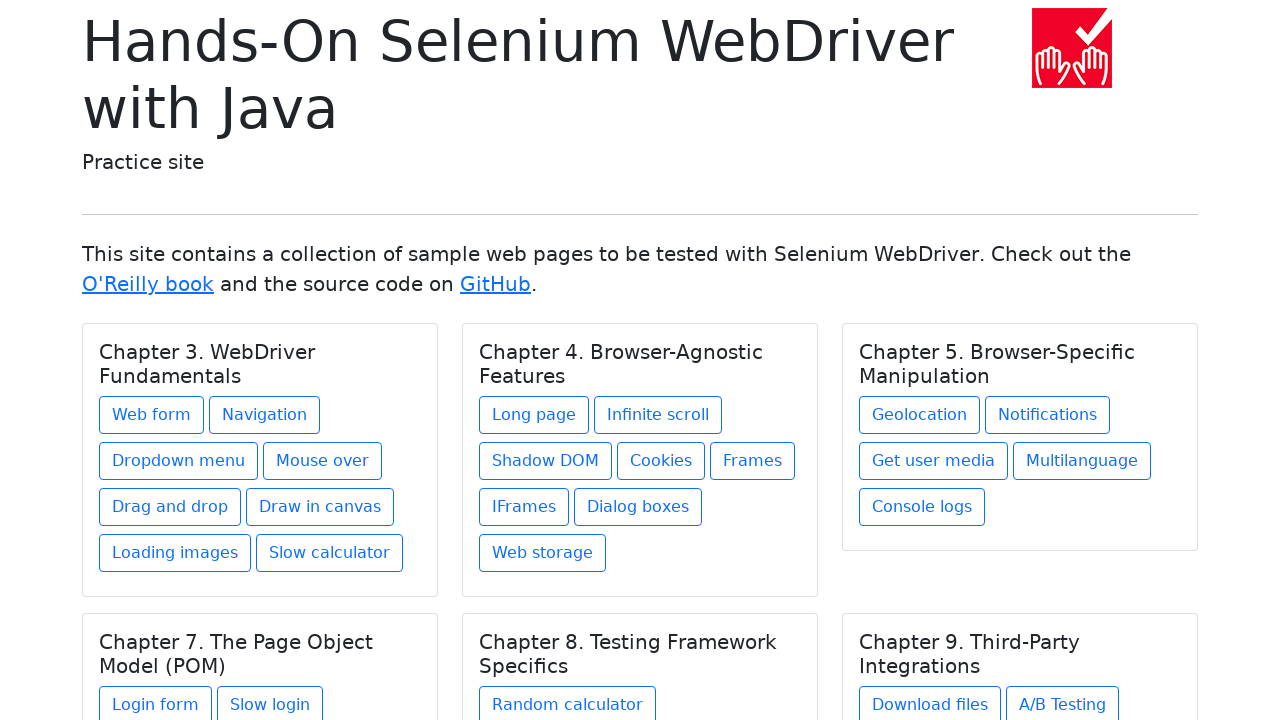

Clicked on 'Web form' link to navigate to form page at (152, 415) on text=Web form
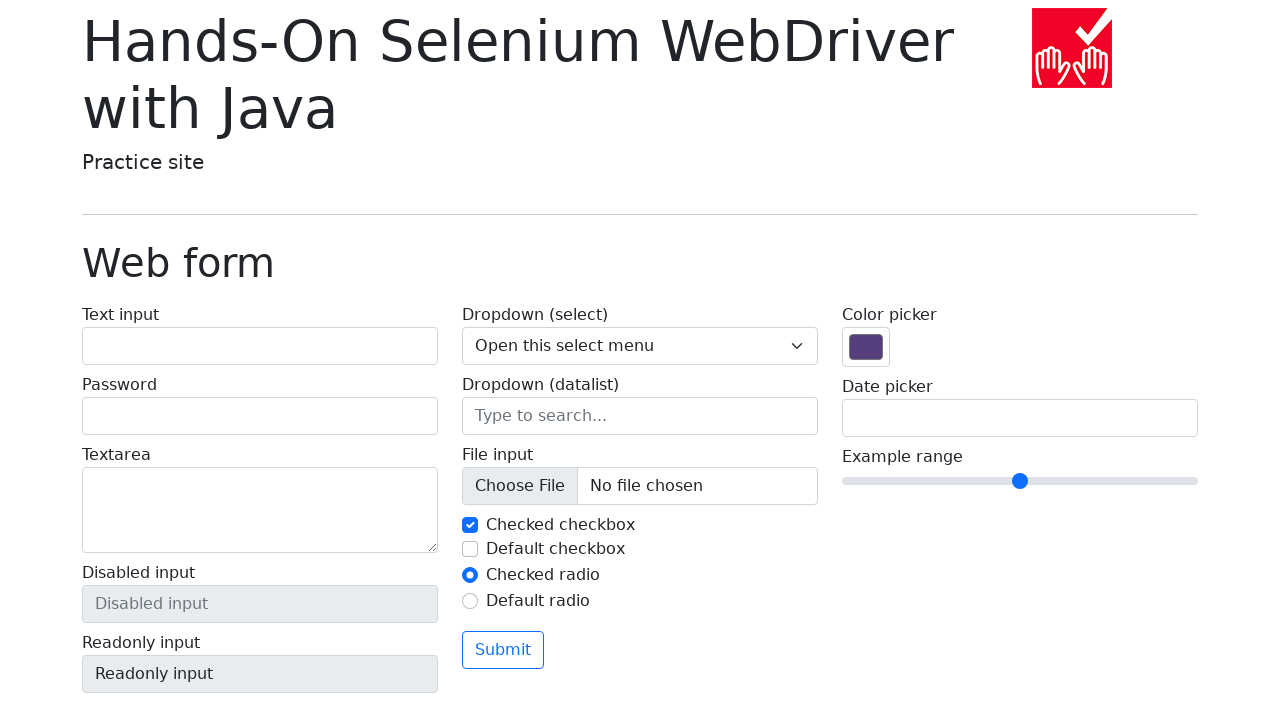

Located range slider element
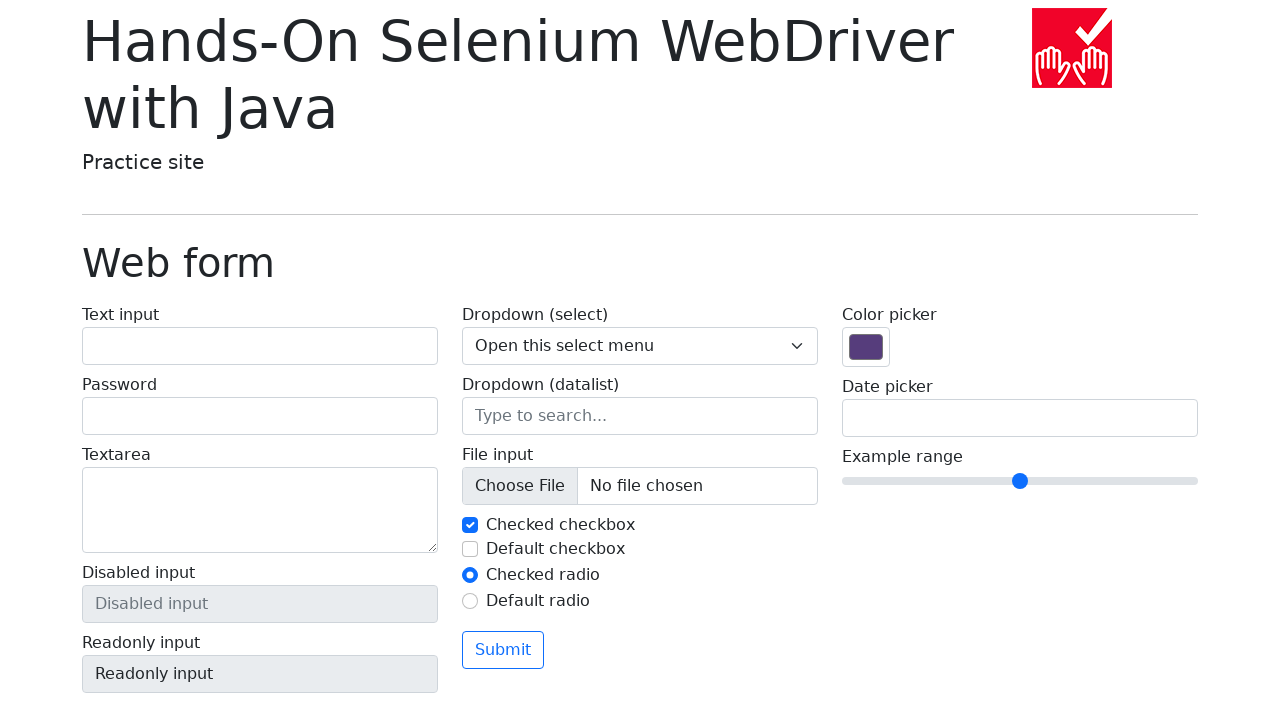

Retrieved initial range slider value: 5
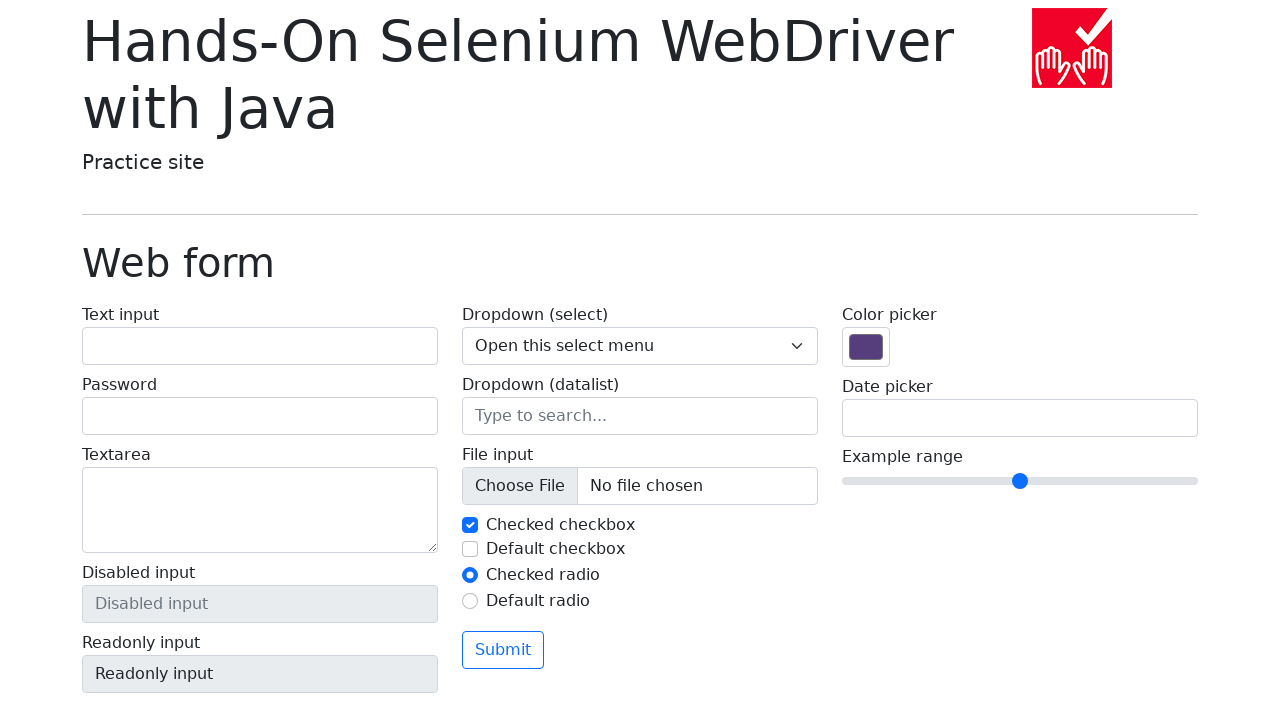

Got bounding box coordinates of range slider
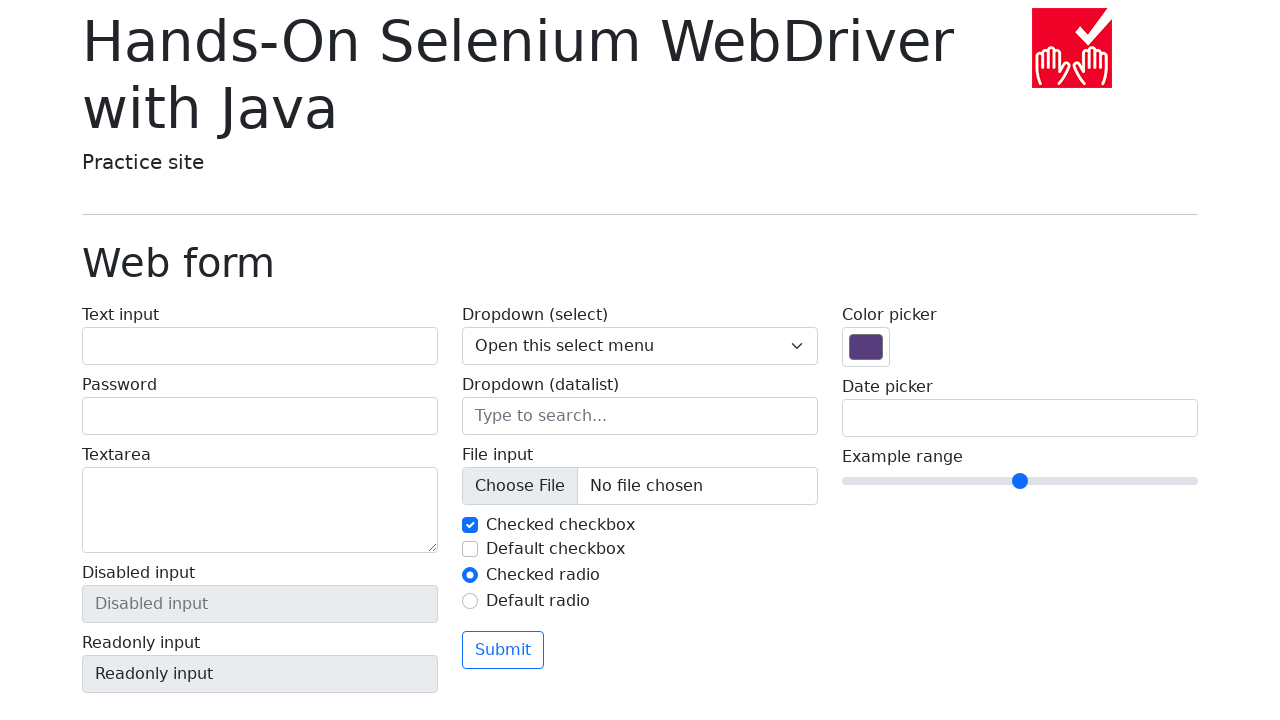

Clicked on the center of the range slider at (1020, 481)
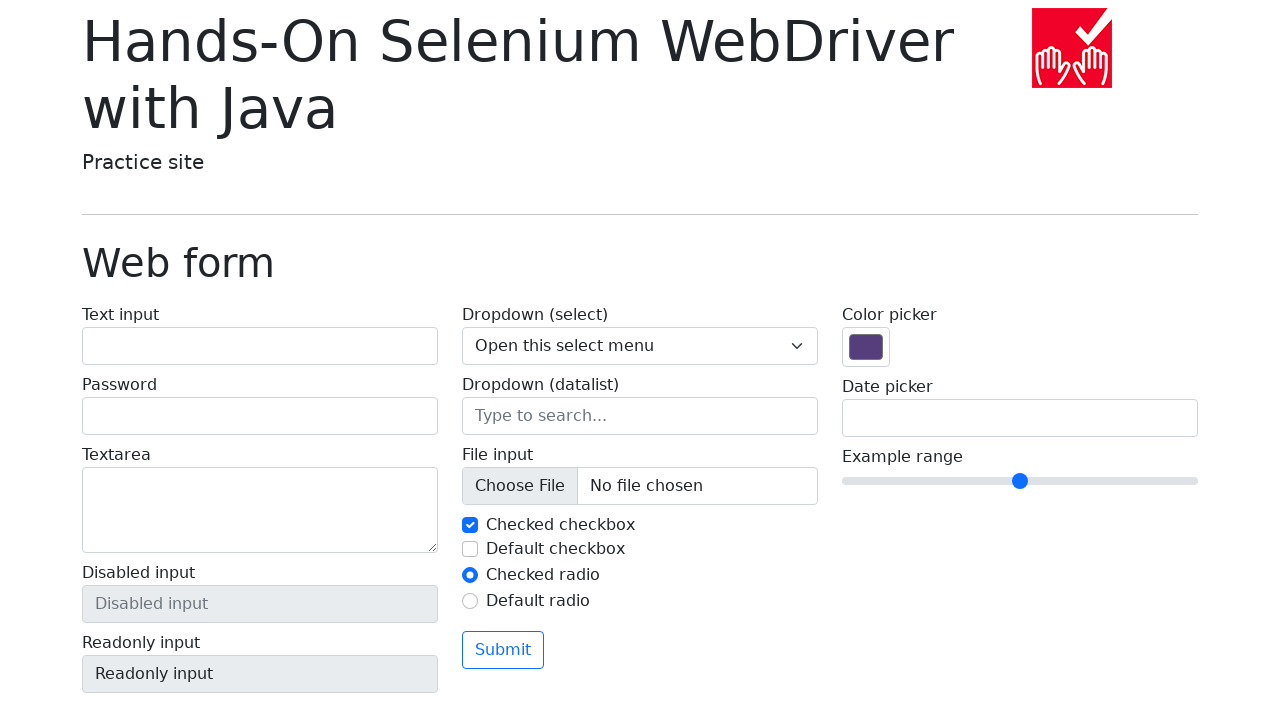

Pressed down the mouse button on the range slider at (1020, 481)
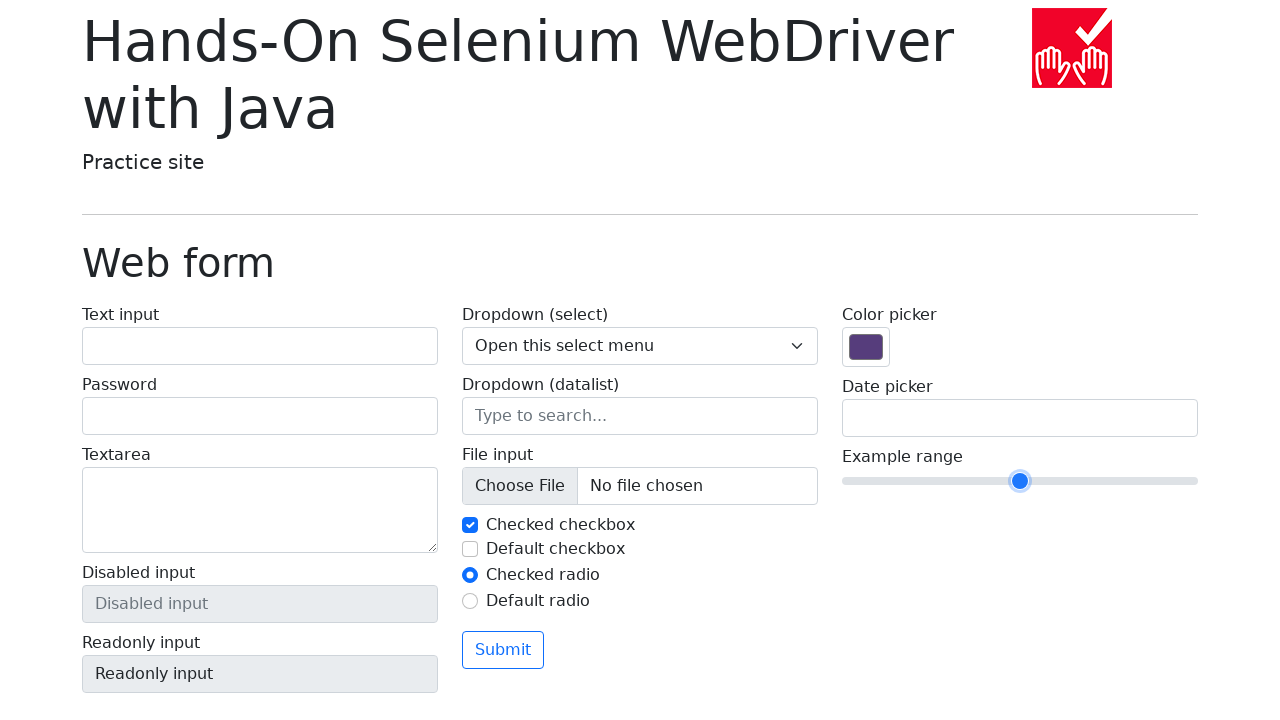

Moved mouse 50 pixels to the right to drag the slider forward at (1070, 481)
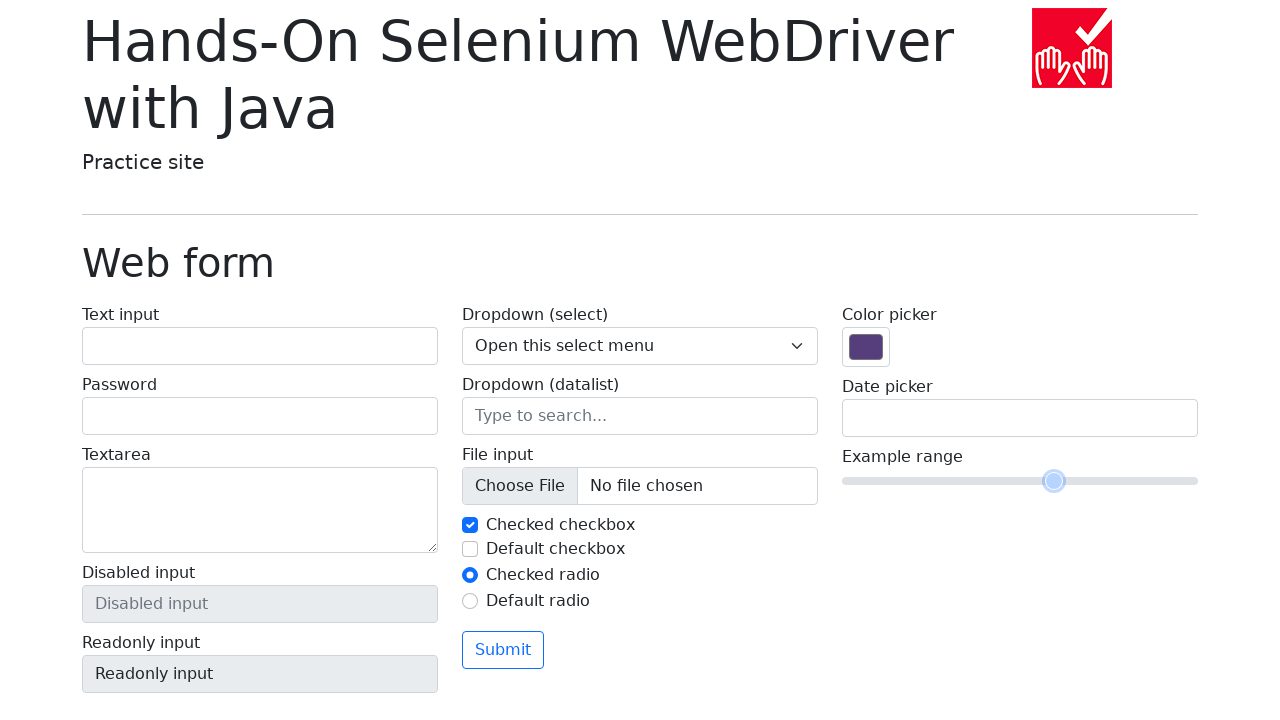

Released the mouse button to complete the drag action at (1070, 481)
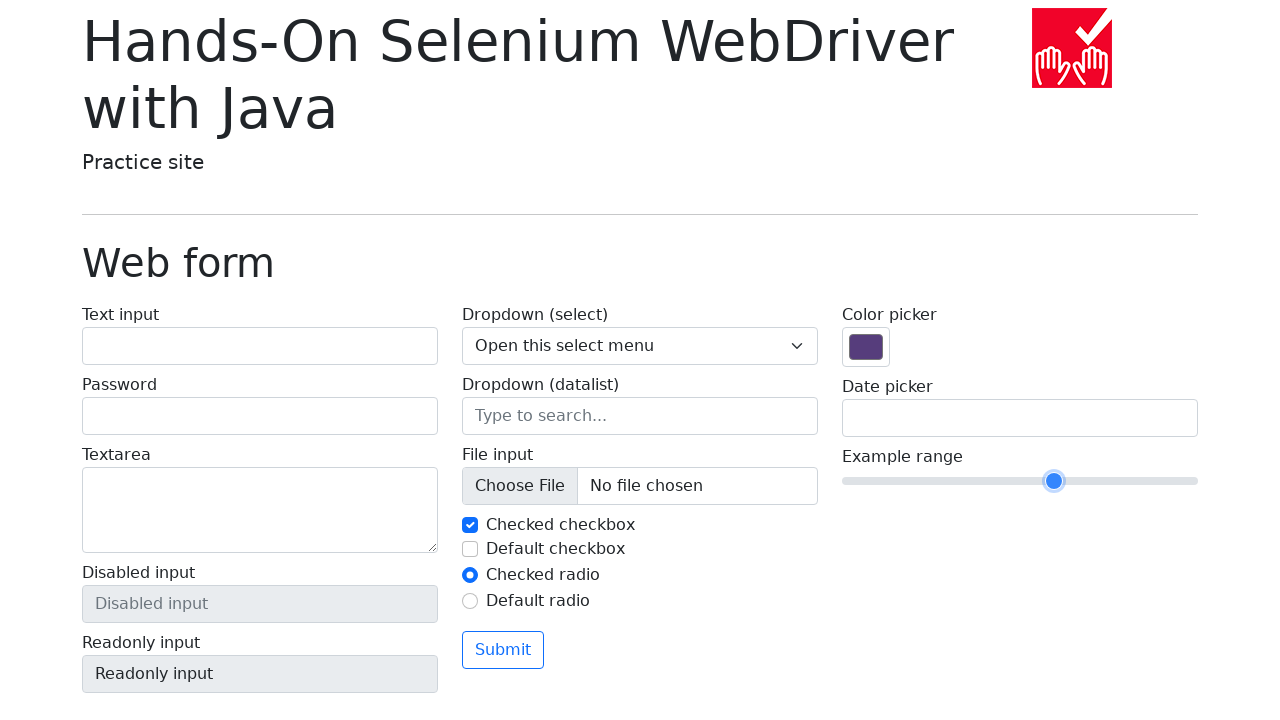

Retrieved new range slider value after drag: 6
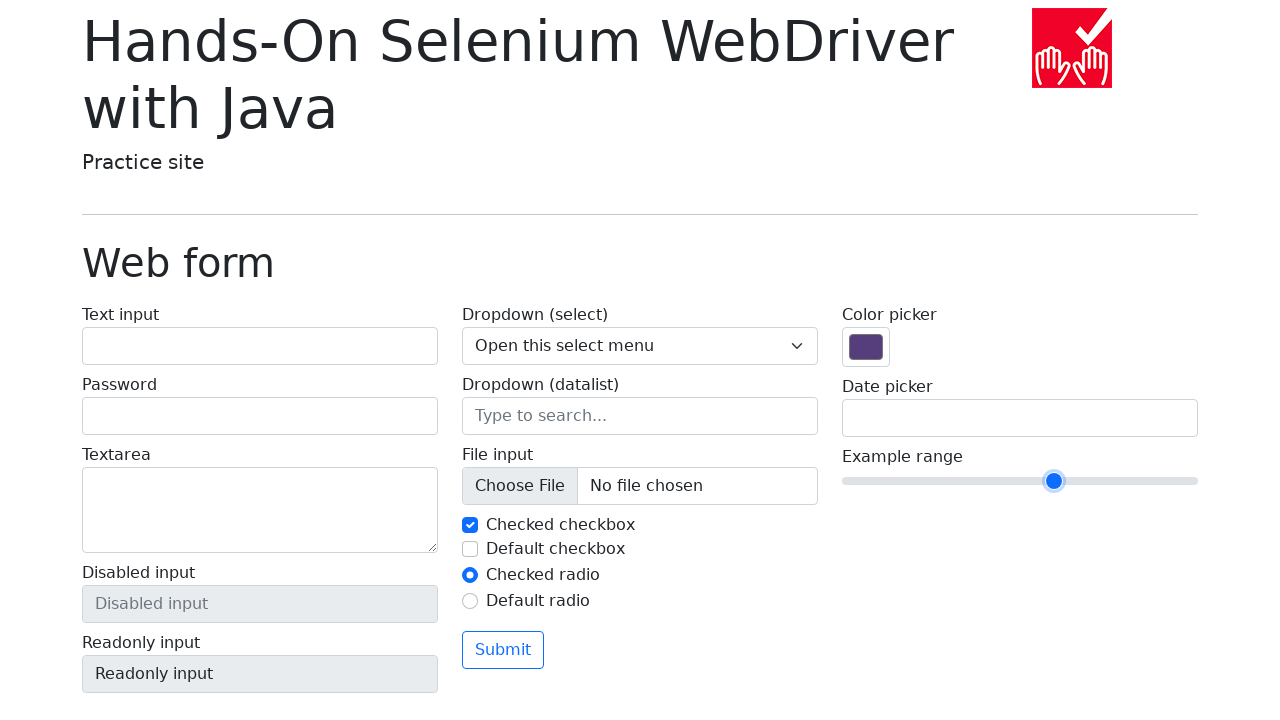

Verified that slider value increased from 5 to 6
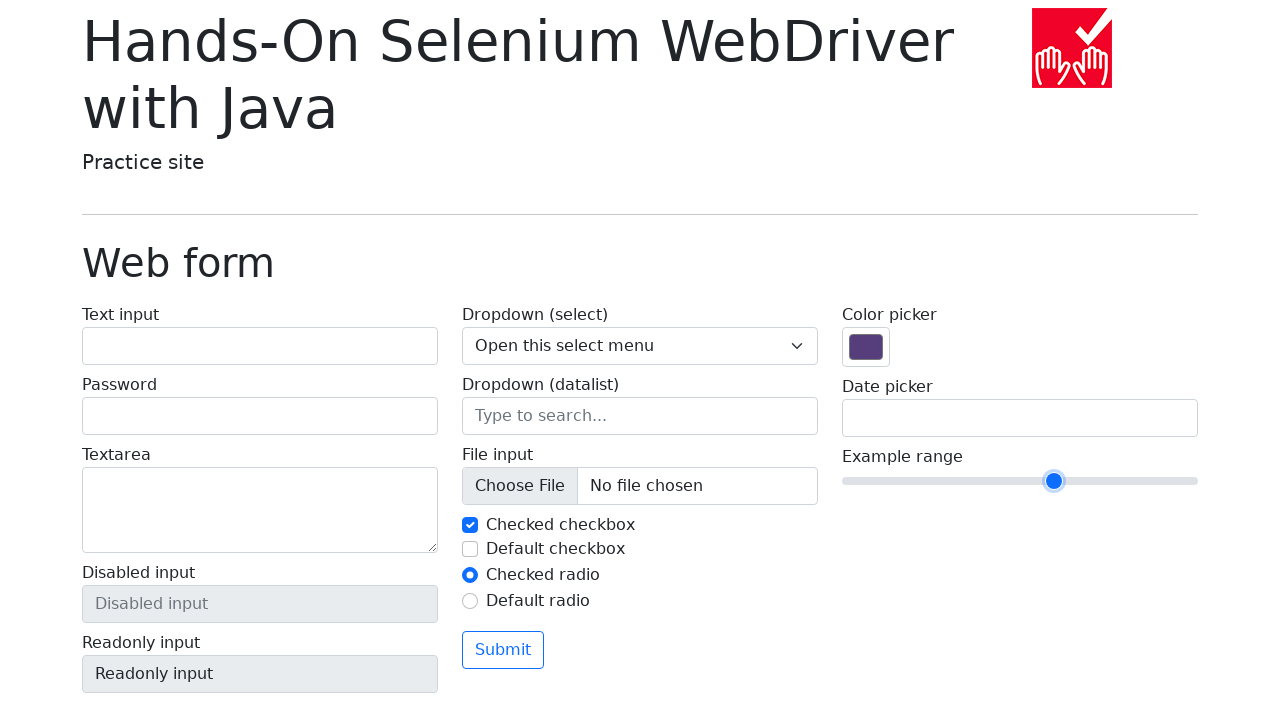

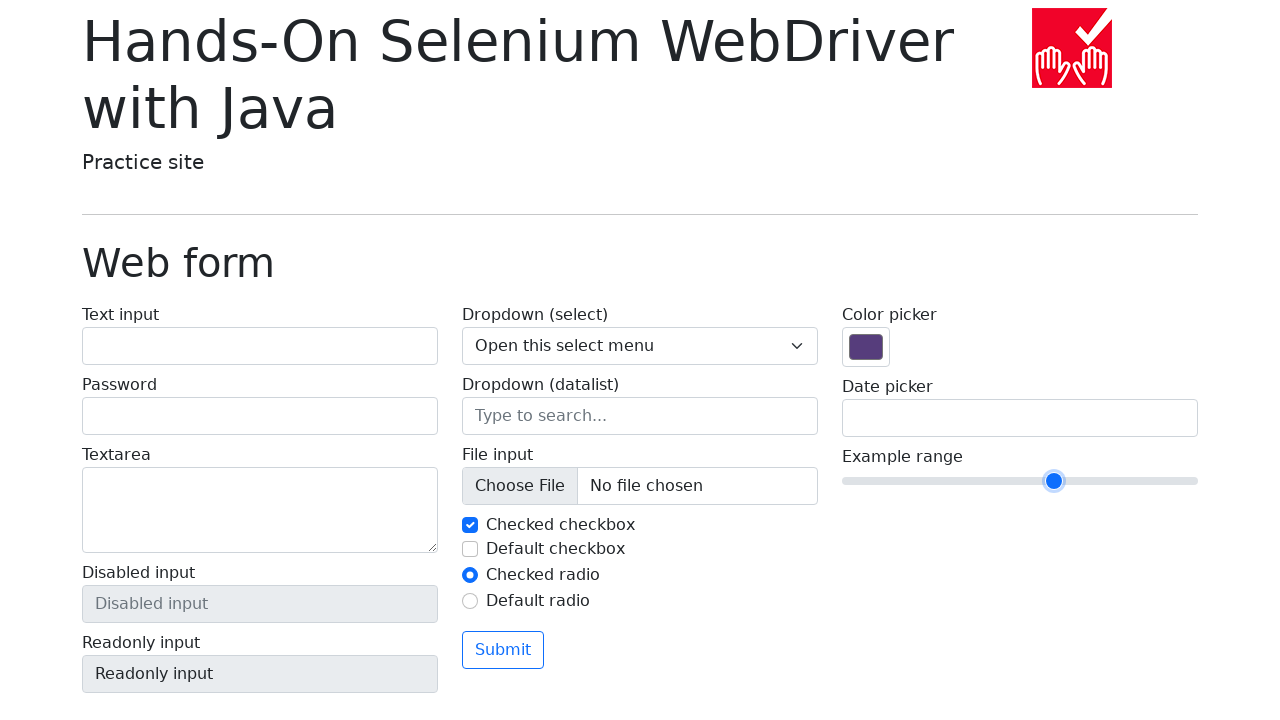